Tests text field interactions by filling various input fields including first name, last name, and textarea, then scrolling and clearing a pre-filled input

Starting URL: https://testkru.com/Elements/TextFields

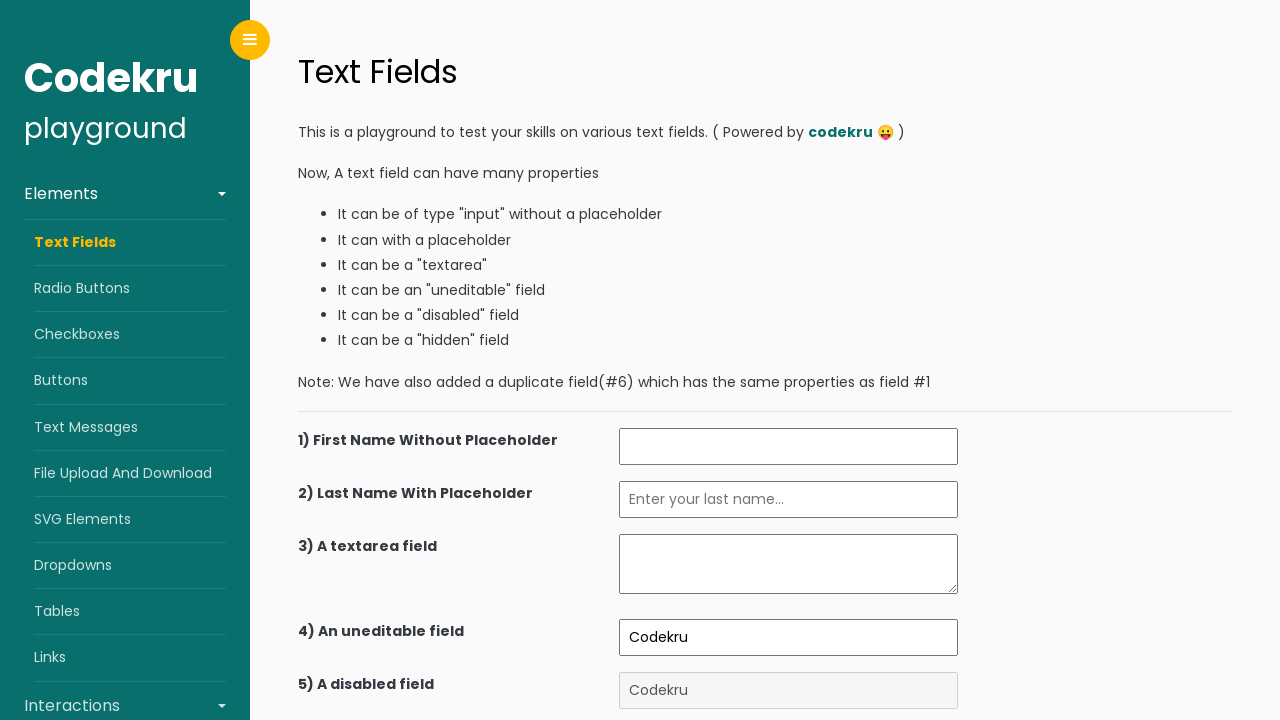

Filled first name field with 'Igor' on (//input[@id="firstName"])[1]
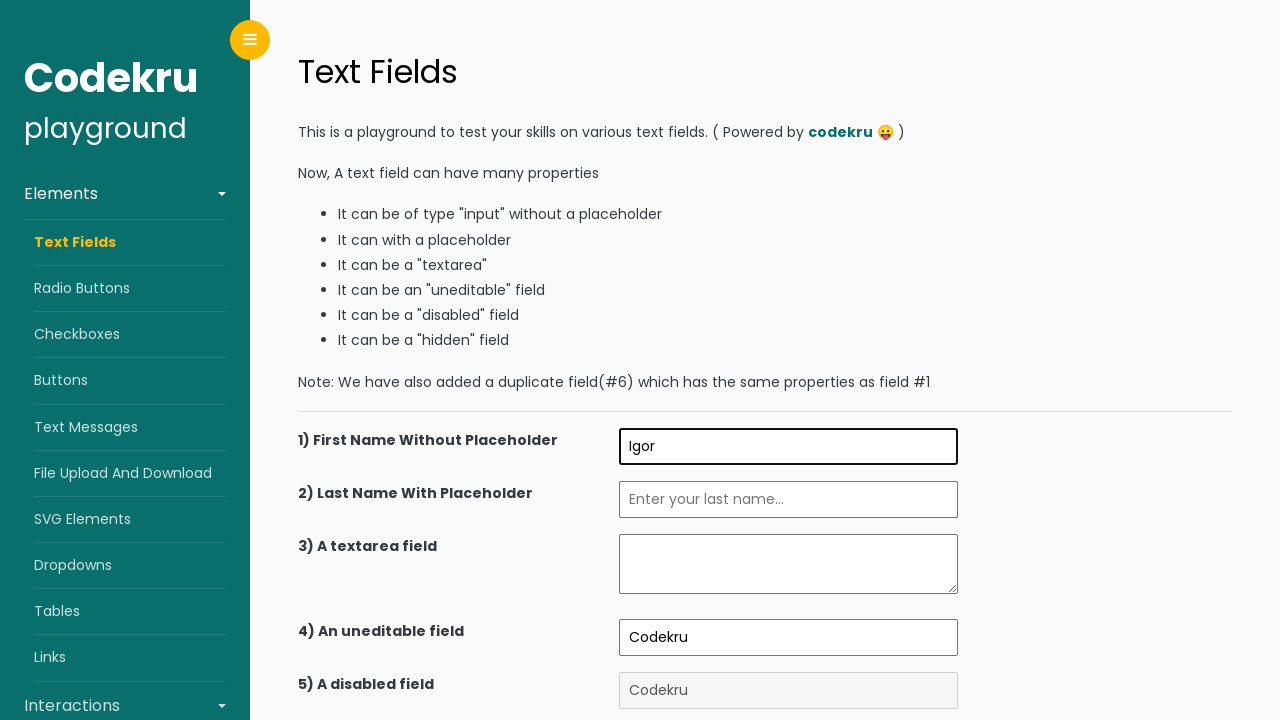

Filled last name field with 'Konovalov' on //input[@id="lastNameWithPlaceholder"]
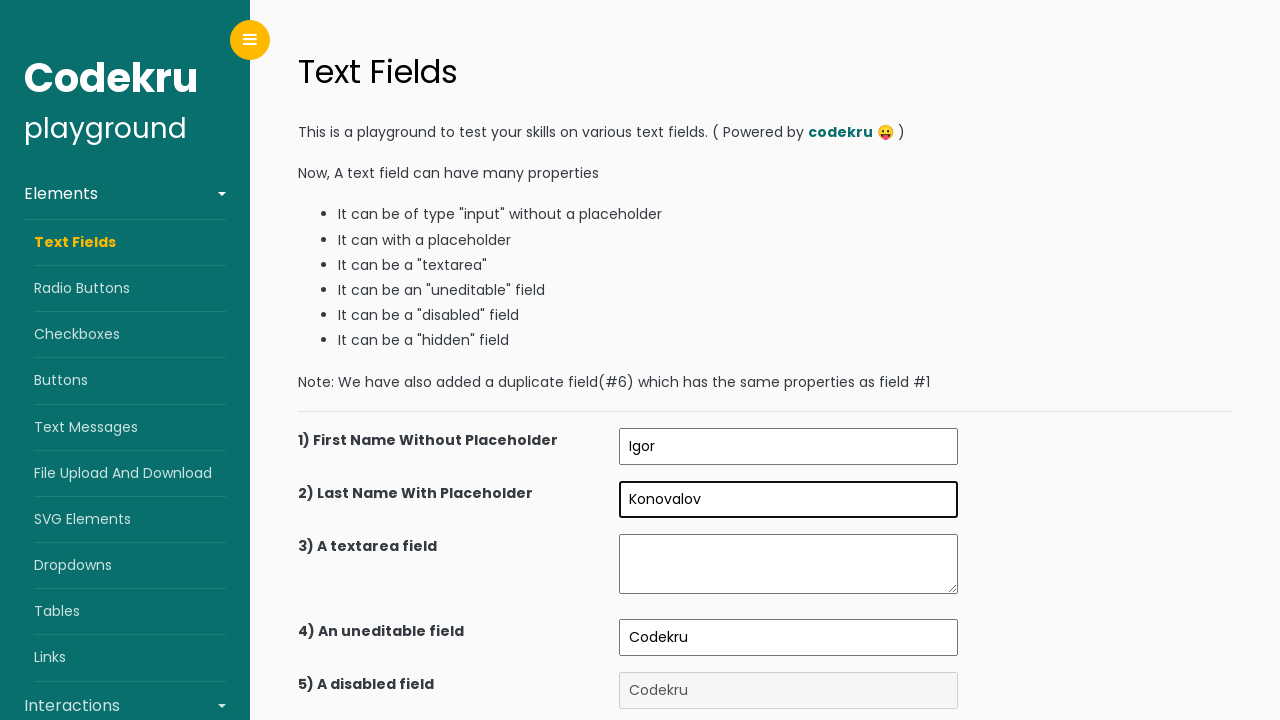

Filled textarea with 'Selenium was here' on //textarea[@class="pt-1 pb-1 pr-2 pl-2"]
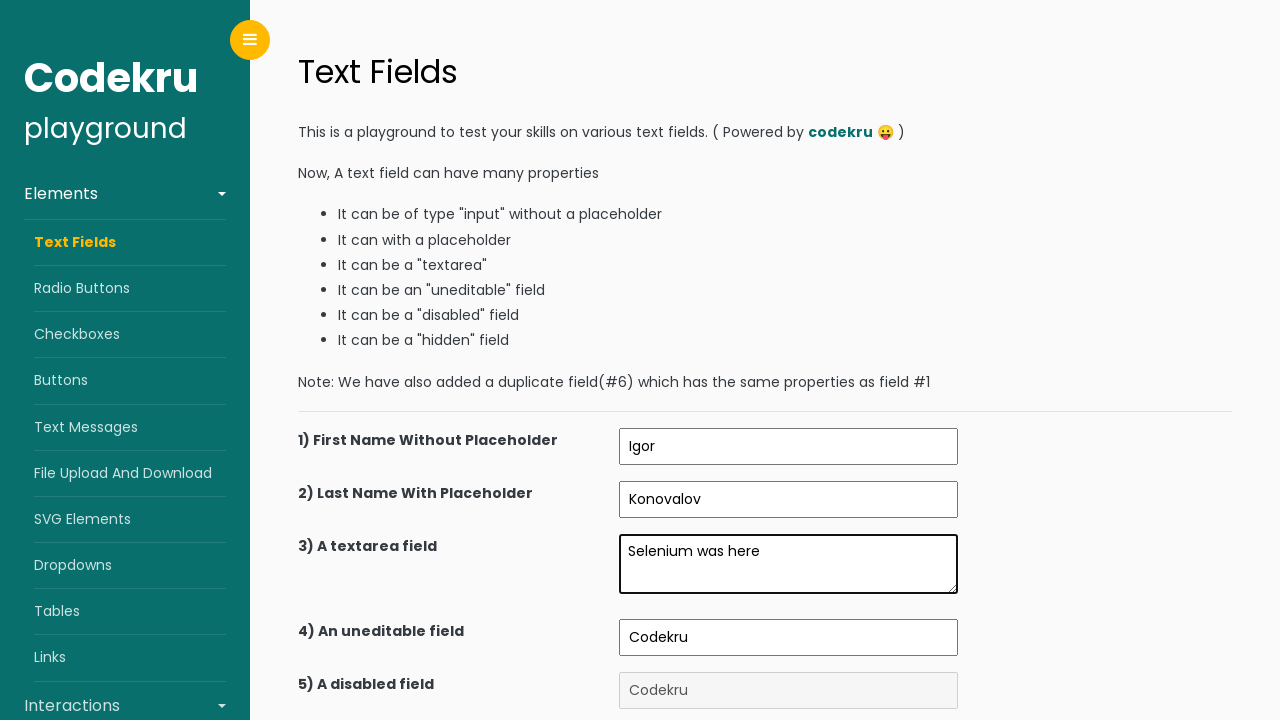

Scrolled down to reveal more elements
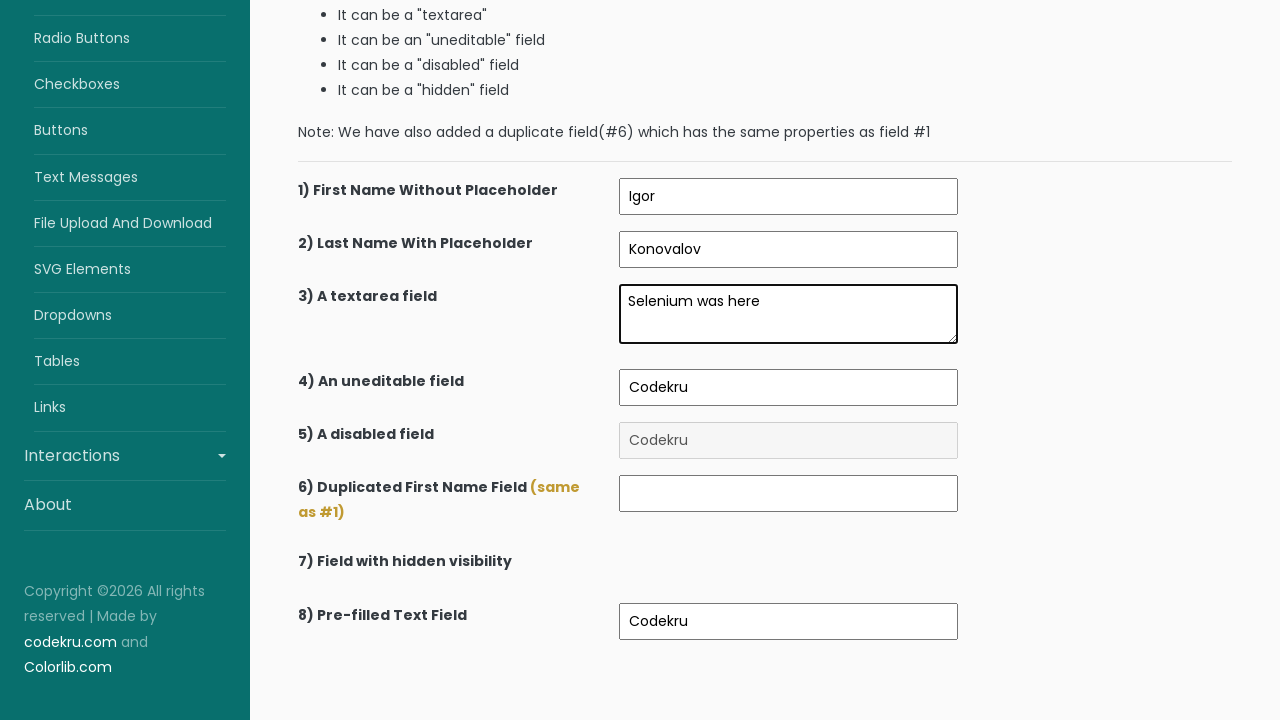

Second first name field became visible
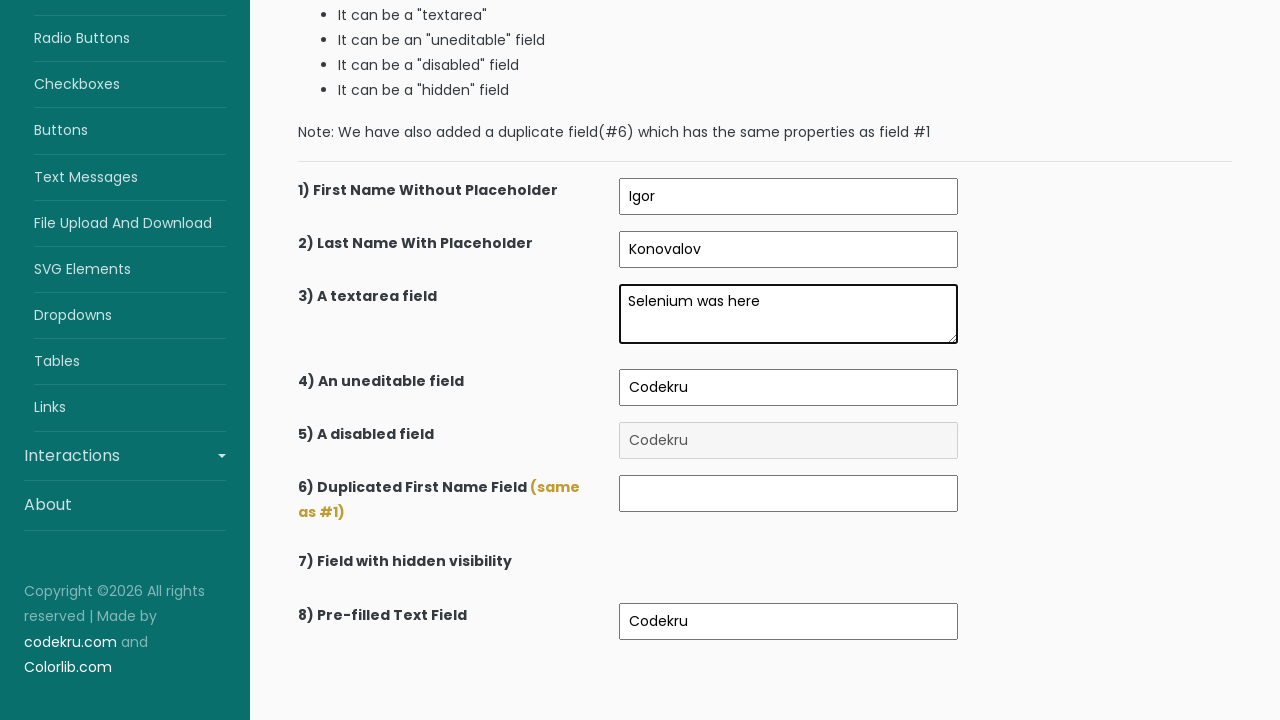

Filled second first name field with 'Igor, Again' on (//input[@id="firstName"])[2]
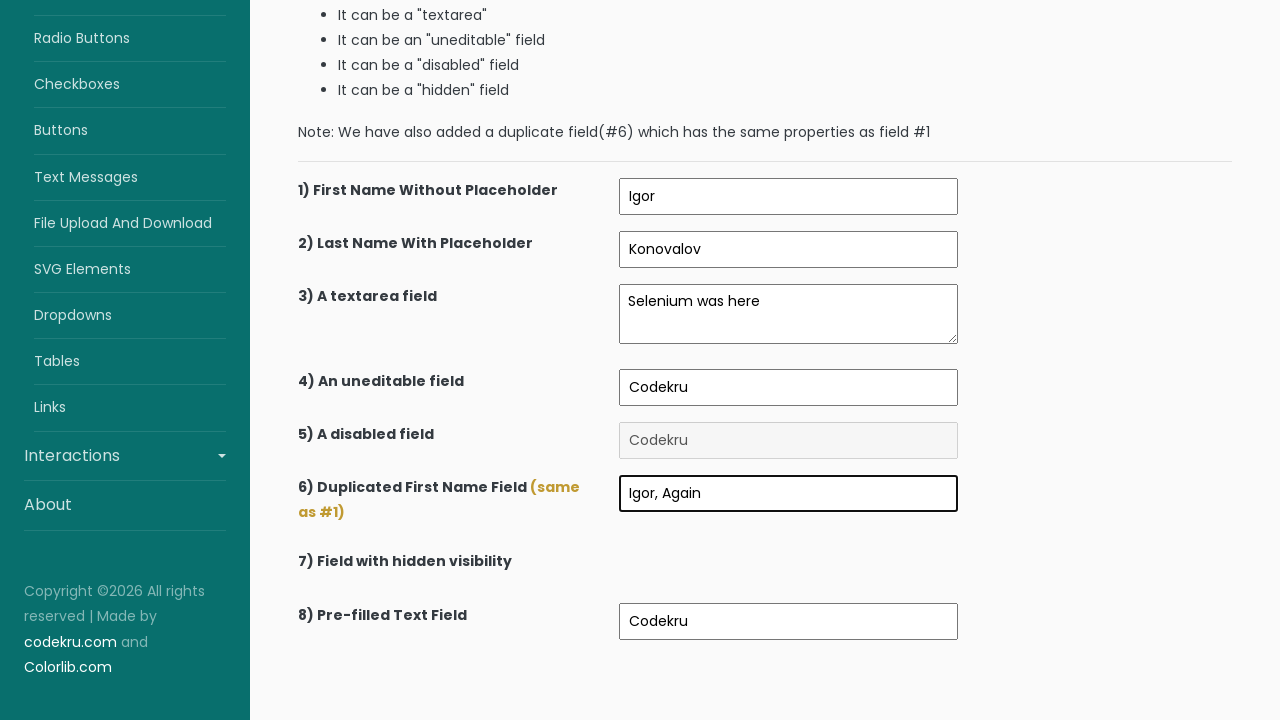

Cleared pre-filled text field on //input[@id="preFilledTextField"]
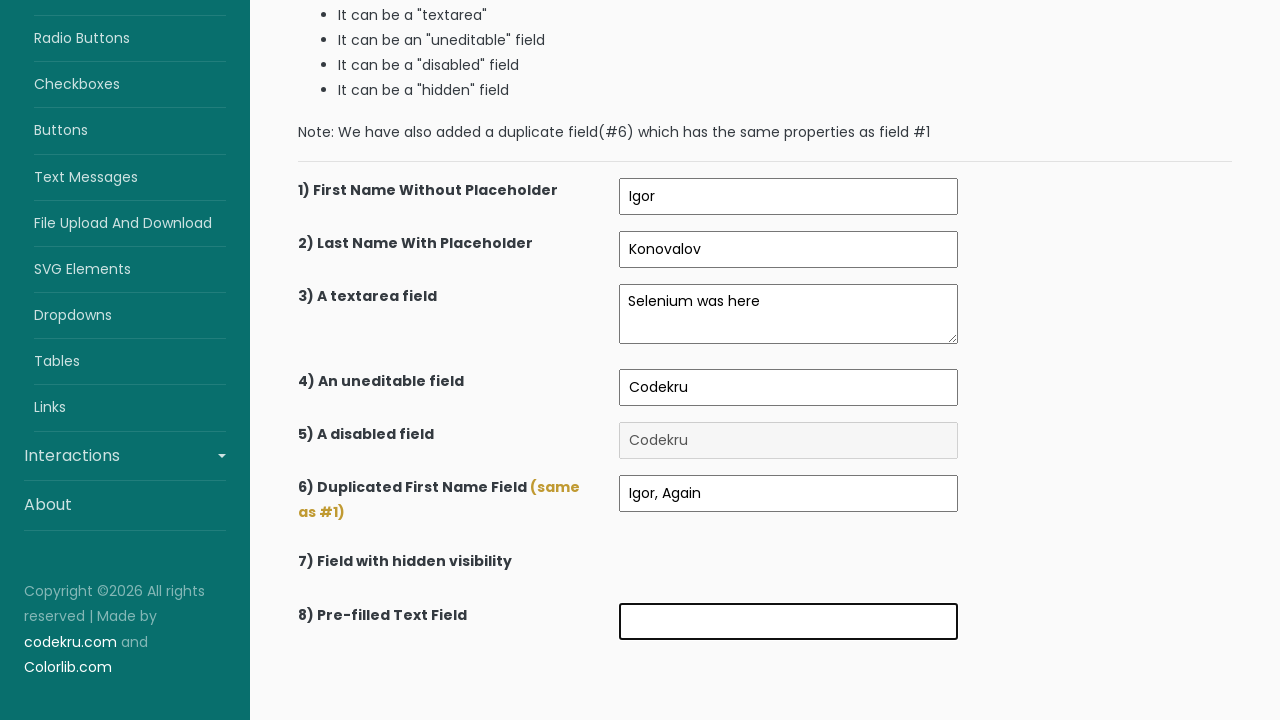

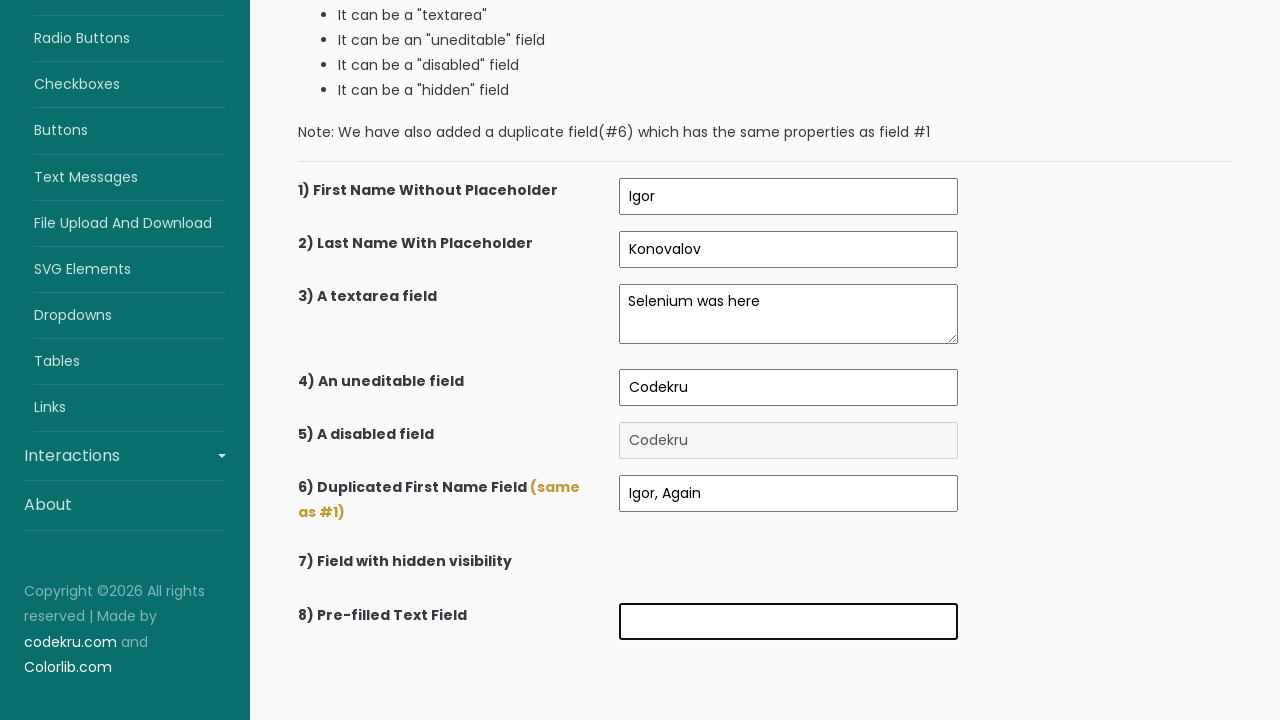